Tests browser window handling by clicking social media links (LinkedIn, Facebook, Twitter, YouTube) on the OrangeHRM login page, which open in new tabs, then switches between the opened windows and verifies the Facebook window can be found.

Starting URL: https://opensource-demo.orangehrmlive.com/web/index.php/auth/login

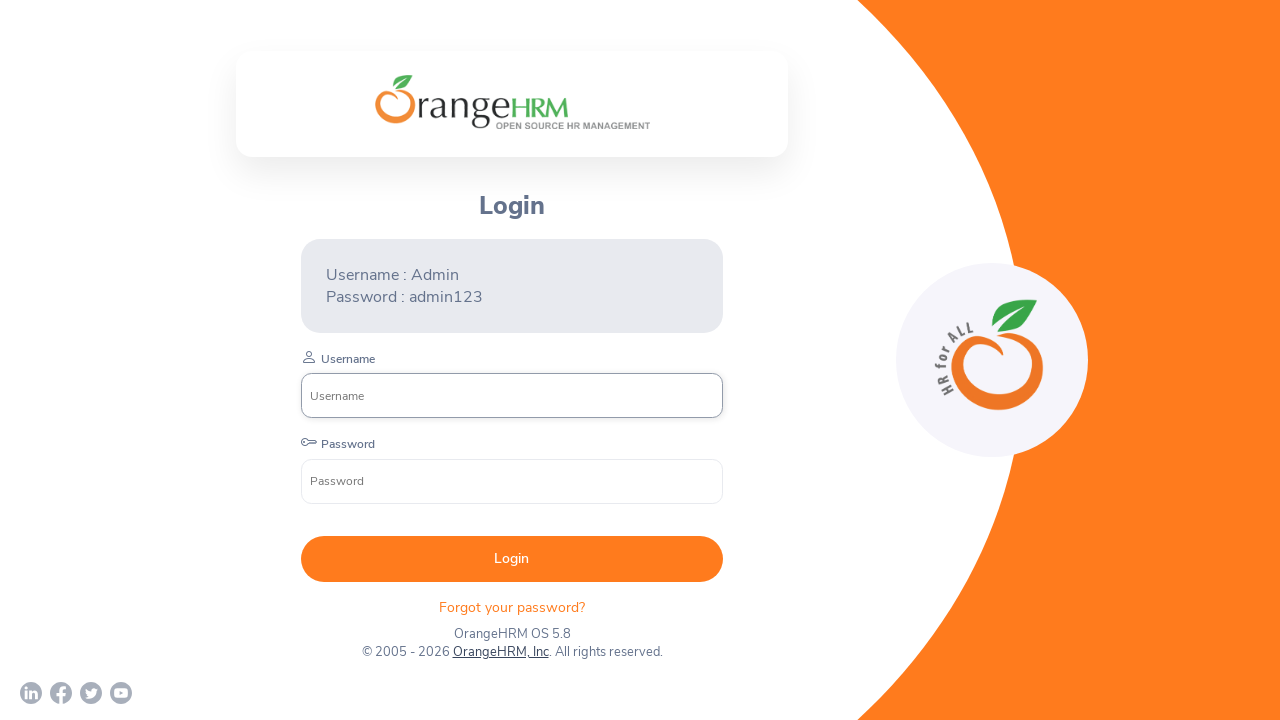

Clicked LinkedIn social media link at (31, 693) on a[href='https://www.linkedin.com/company/orangehrm/mycompany/']
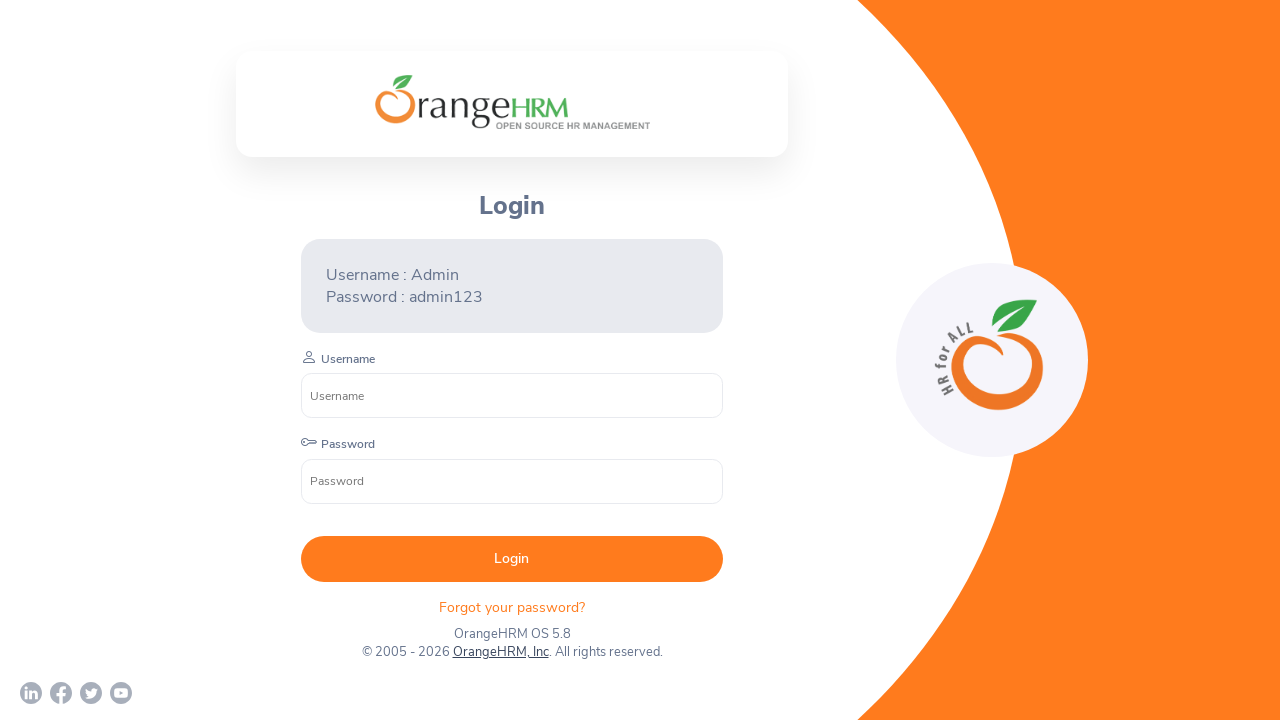

Clicked Facebook social media link at (61, 693) on a[href='https://www.facebook.com/OrangeHRM/']
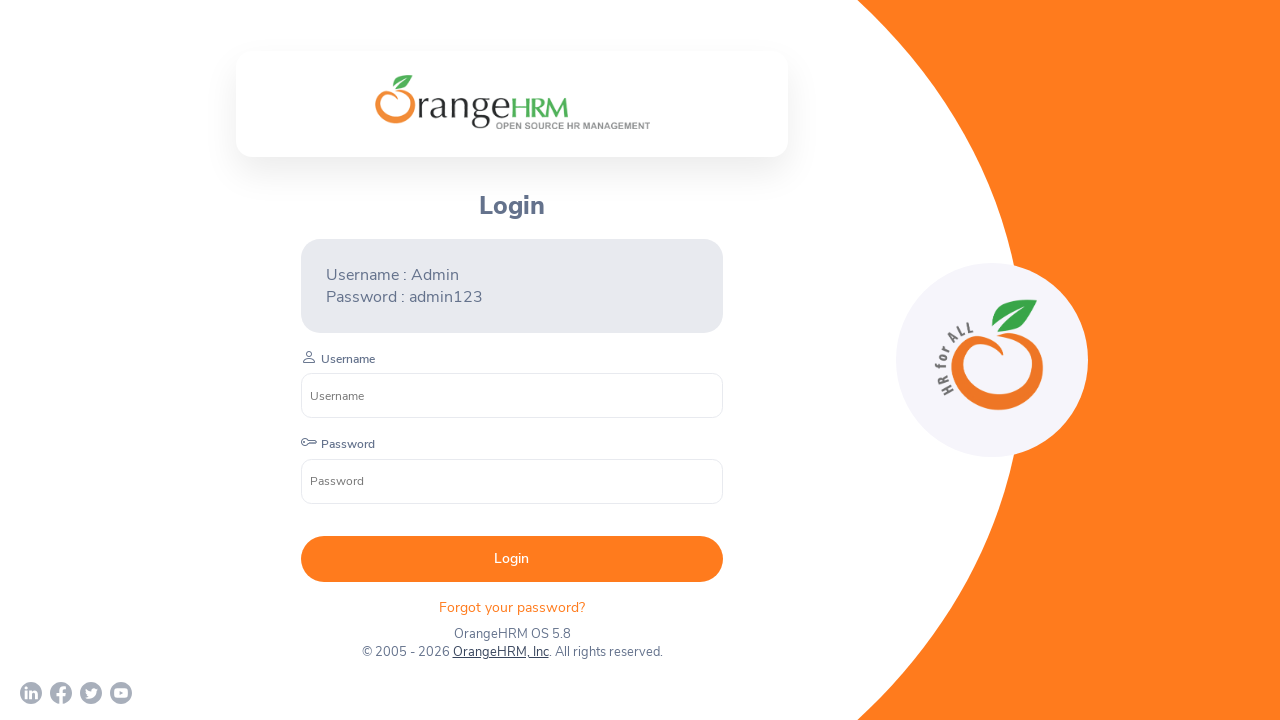

Clicked Twitter social media link at (91, 693) on a[href='https://twitter.com/orangehrm?lang=en']
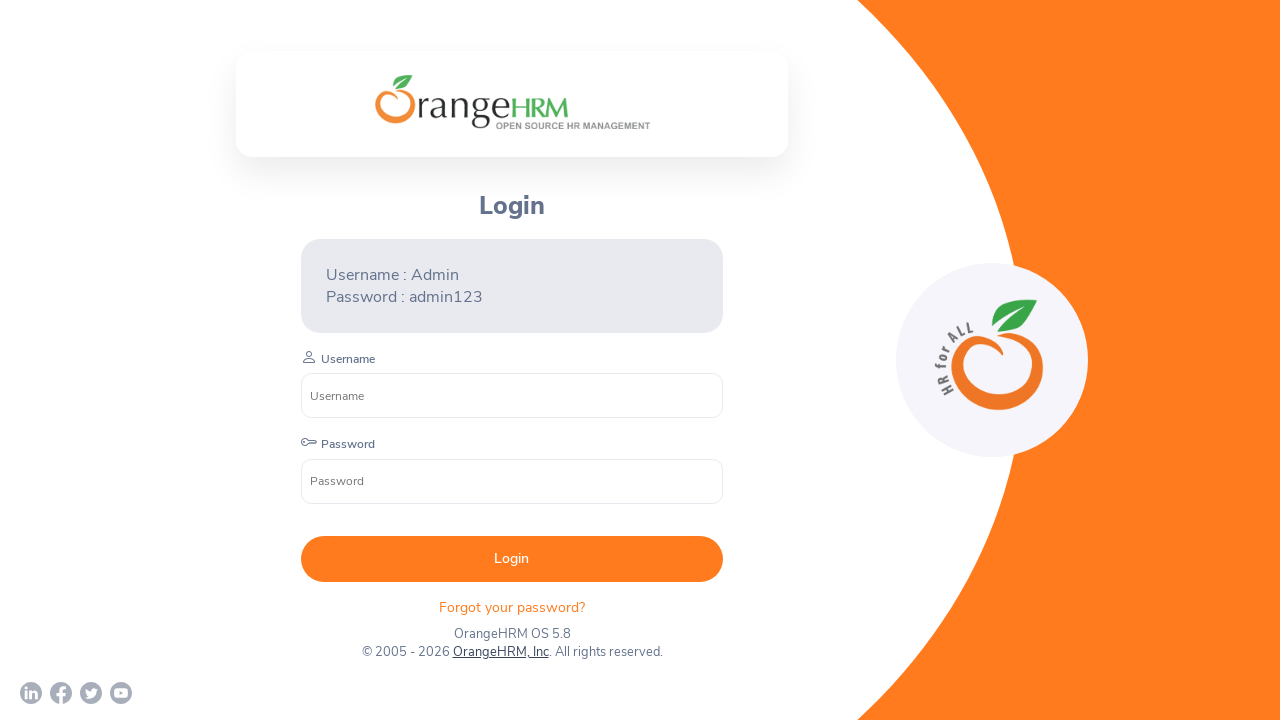

Clicked YouTube social media link at (121, 693) on a[href='https://www.youtube.com/c/OrangeHRMInc']
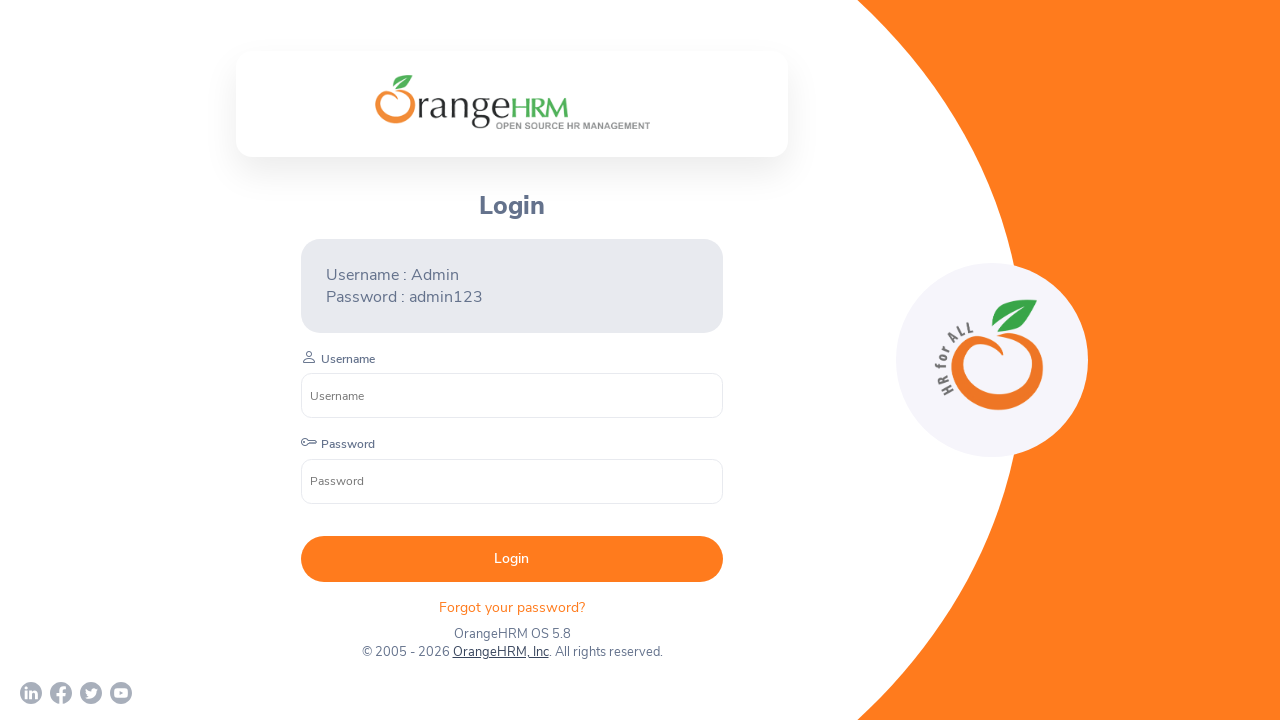

Retrieved all open pages/tabs from context
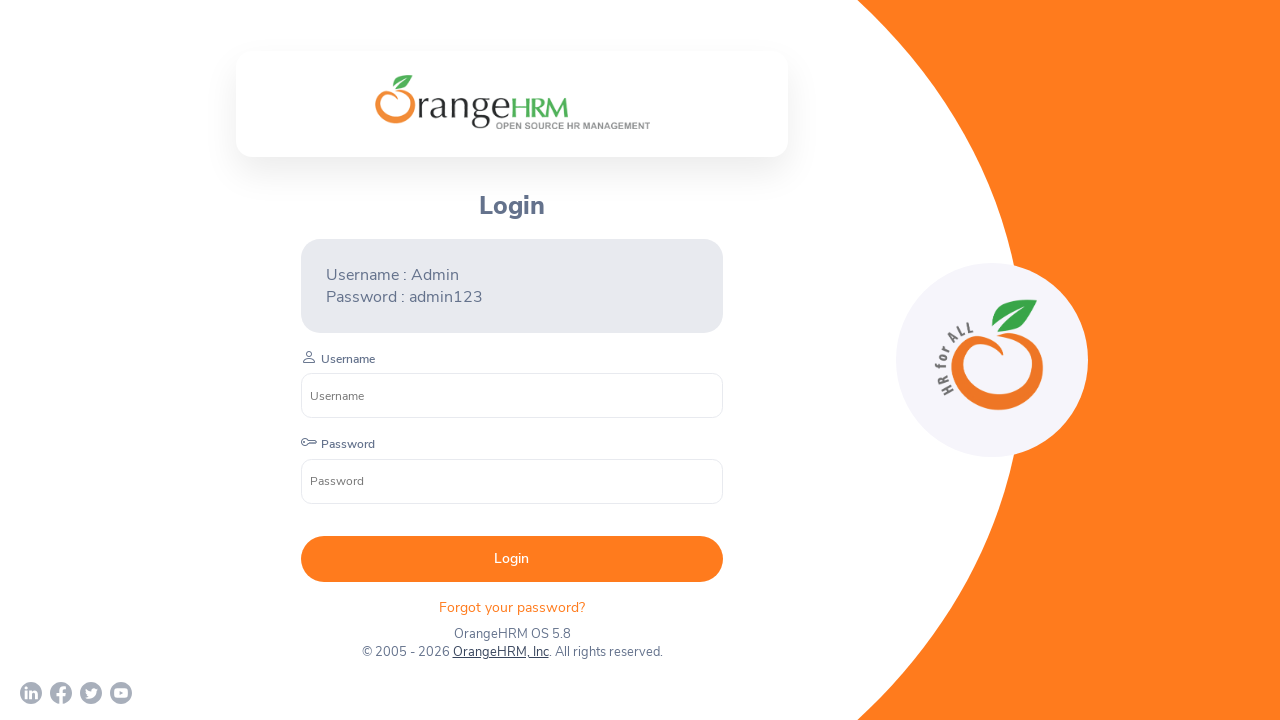

Brought original login page window to front
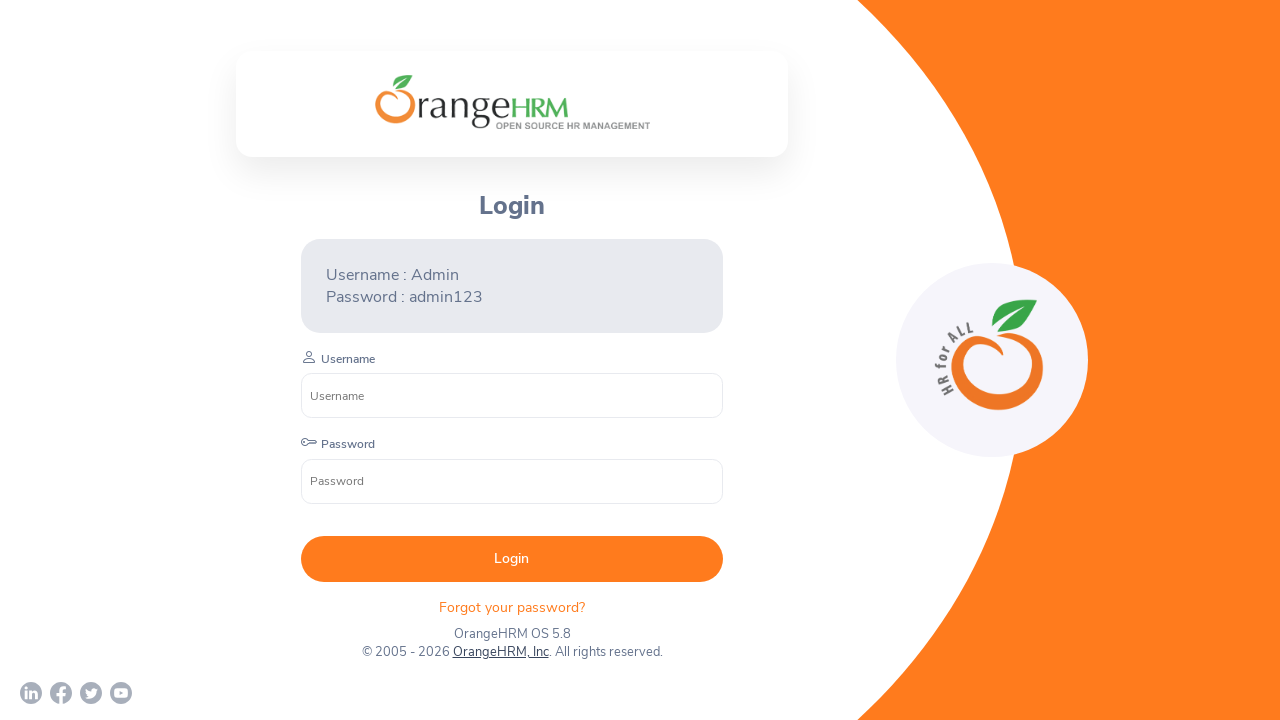

Verified original page: https://opensource-demo.orangehrmlive.com/web/index.php/auth/login : OrangeHRM
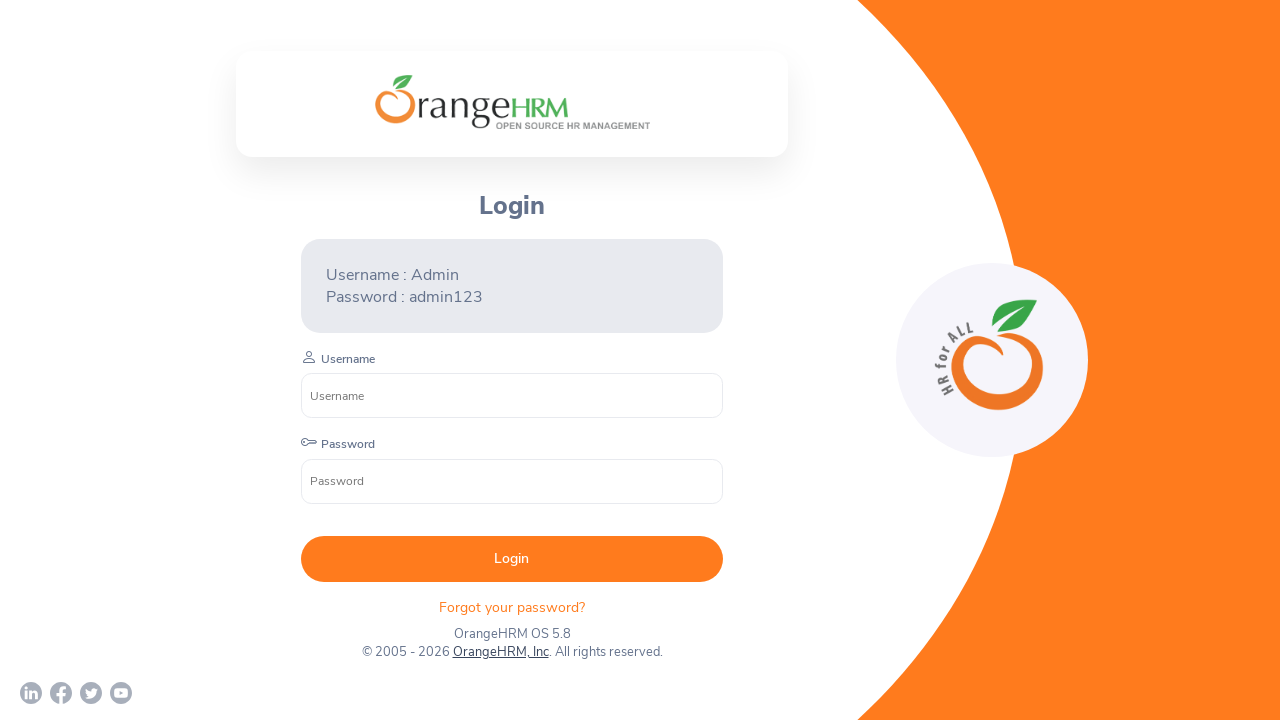

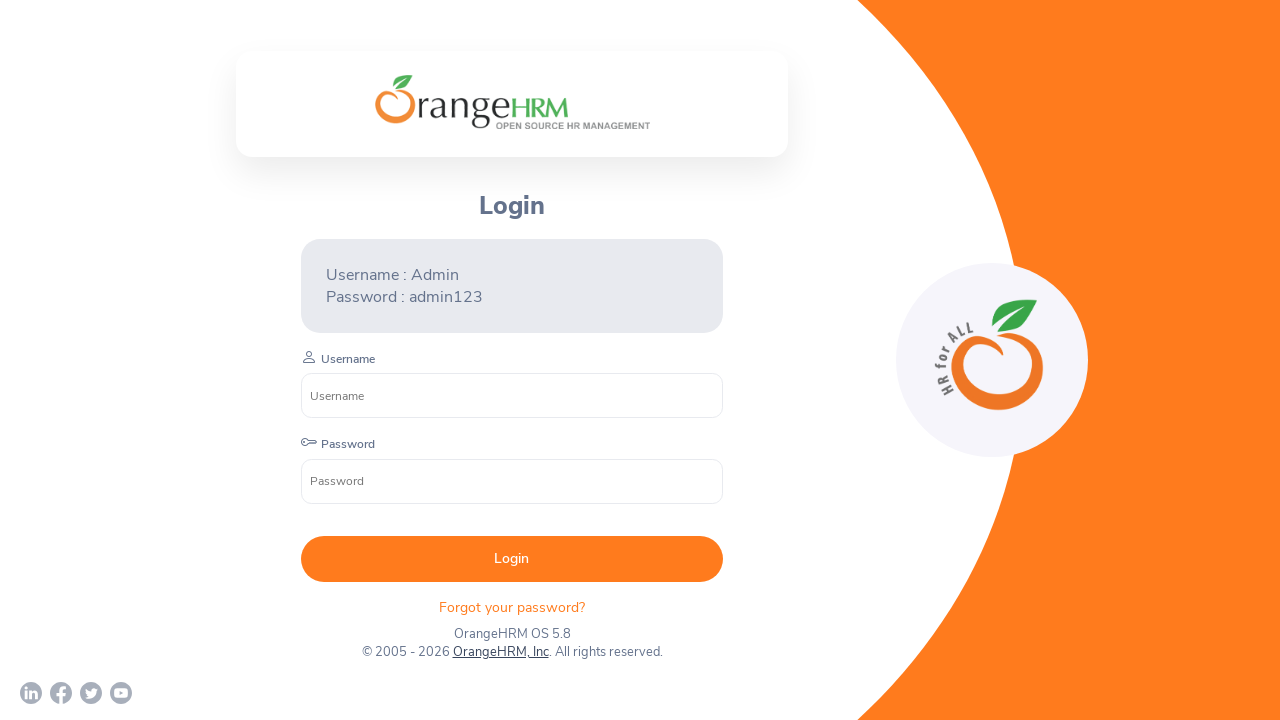